Tests that clicking the 'File Upload' dropdown item navigates to the File Upload page with correct headline

Starting URL: https://formy-project.herokuapp.com/dropdown

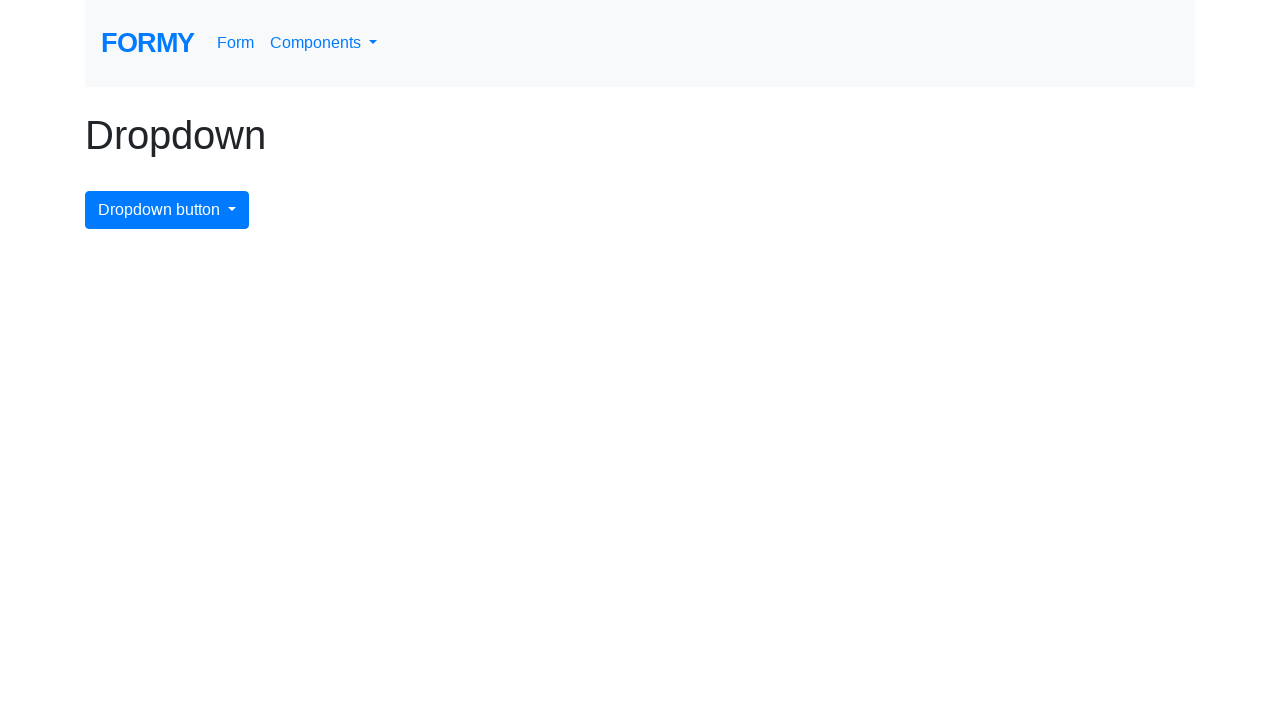

Clicked dropdown toggle to open dropdown menu at (324, 43) on button.dropdown-toggle, [data-toggle='dropdown']
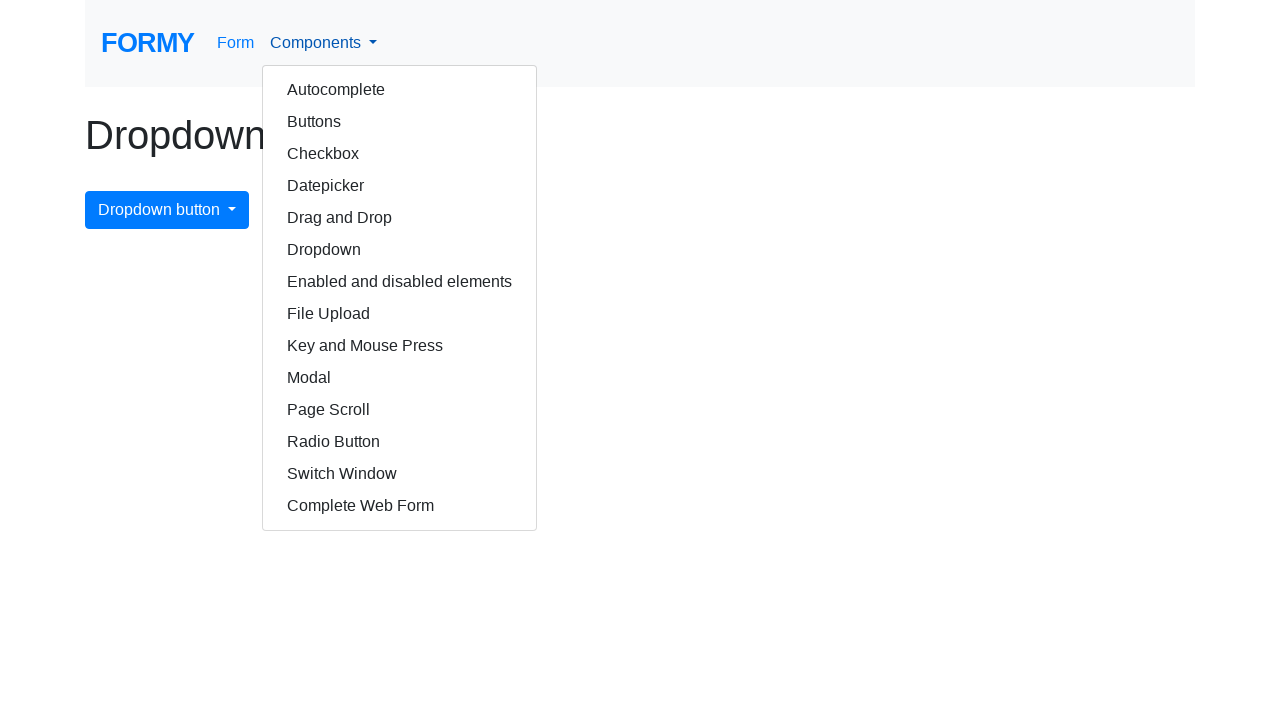

Clicked 'File Upload' dropdown item at (400, 314) on a:has-text('File Upload')
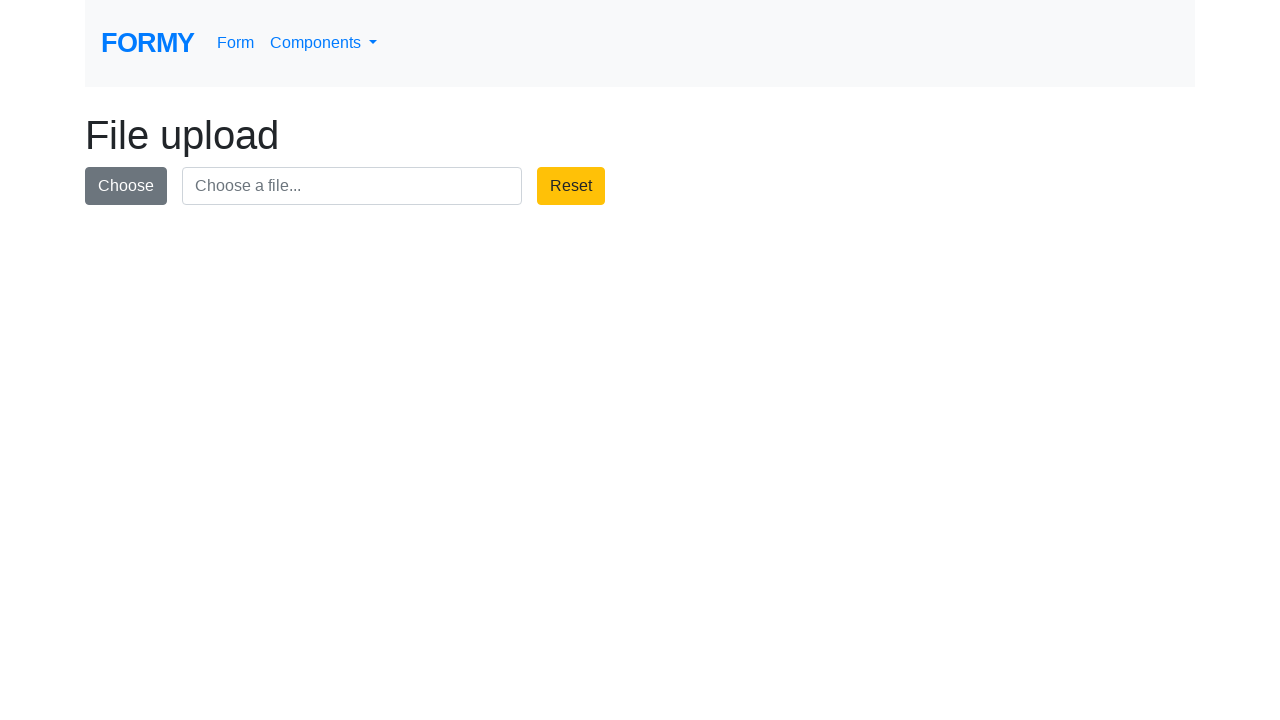

H1 headline element loaded on File Upload page
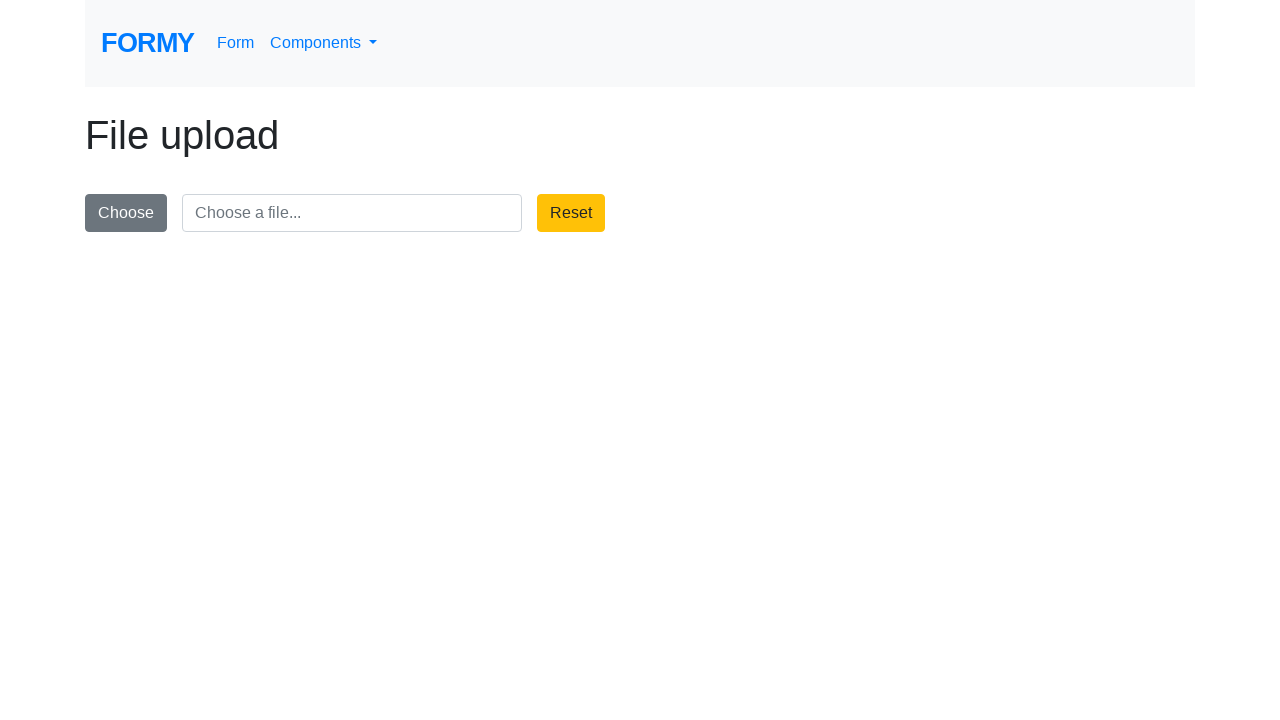

Verified page headline is 'File upload'
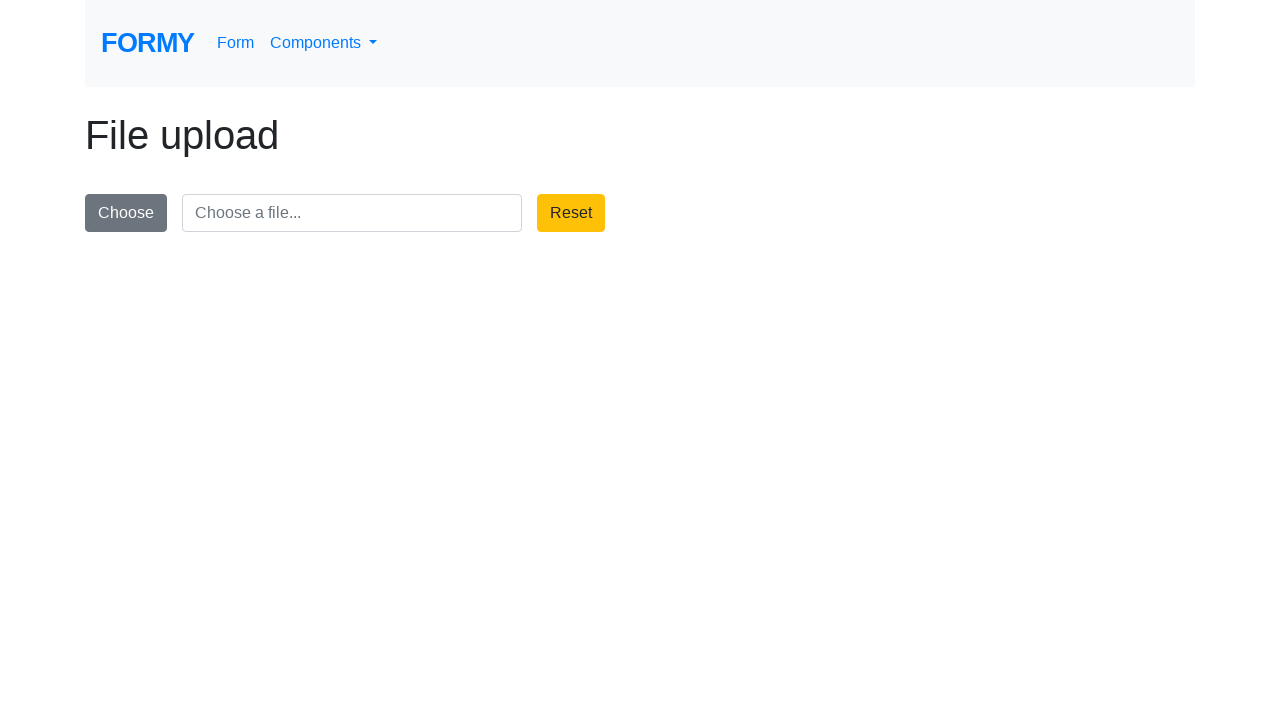

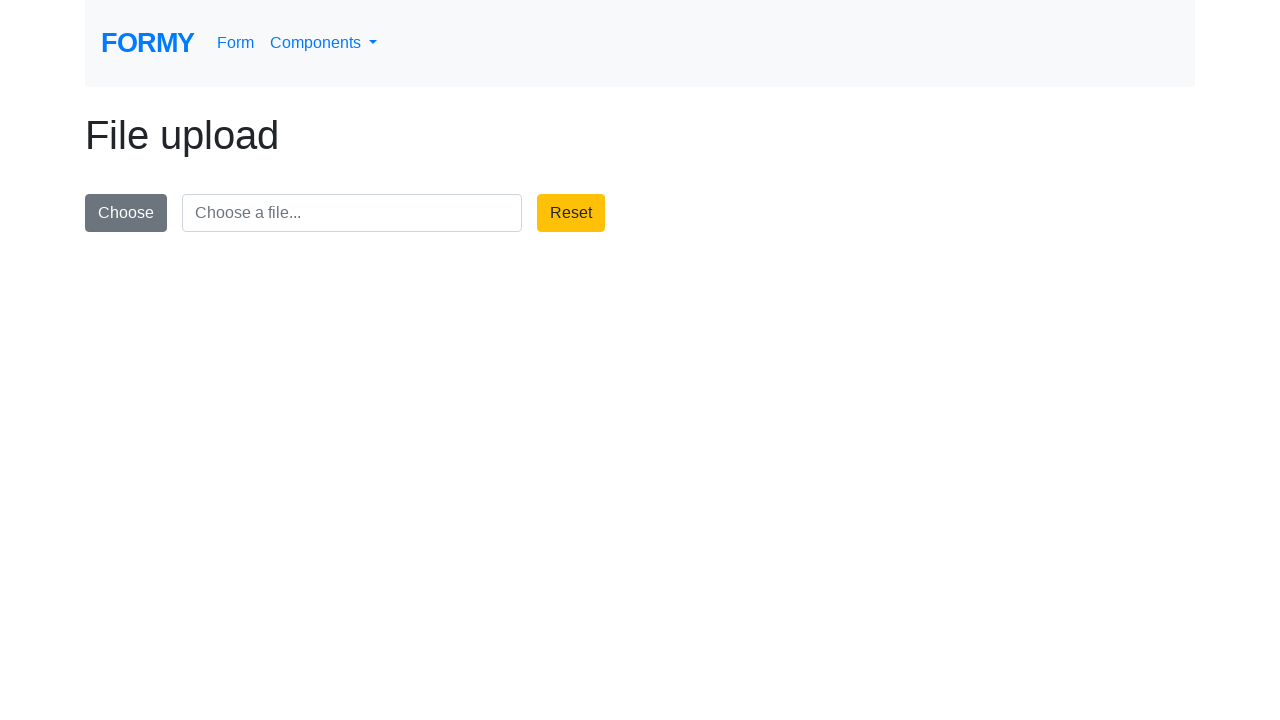